Tests marking all todo items as completed using the toggle-all checkbox

Starting URL: https://demo.playwright.dev/todomvc

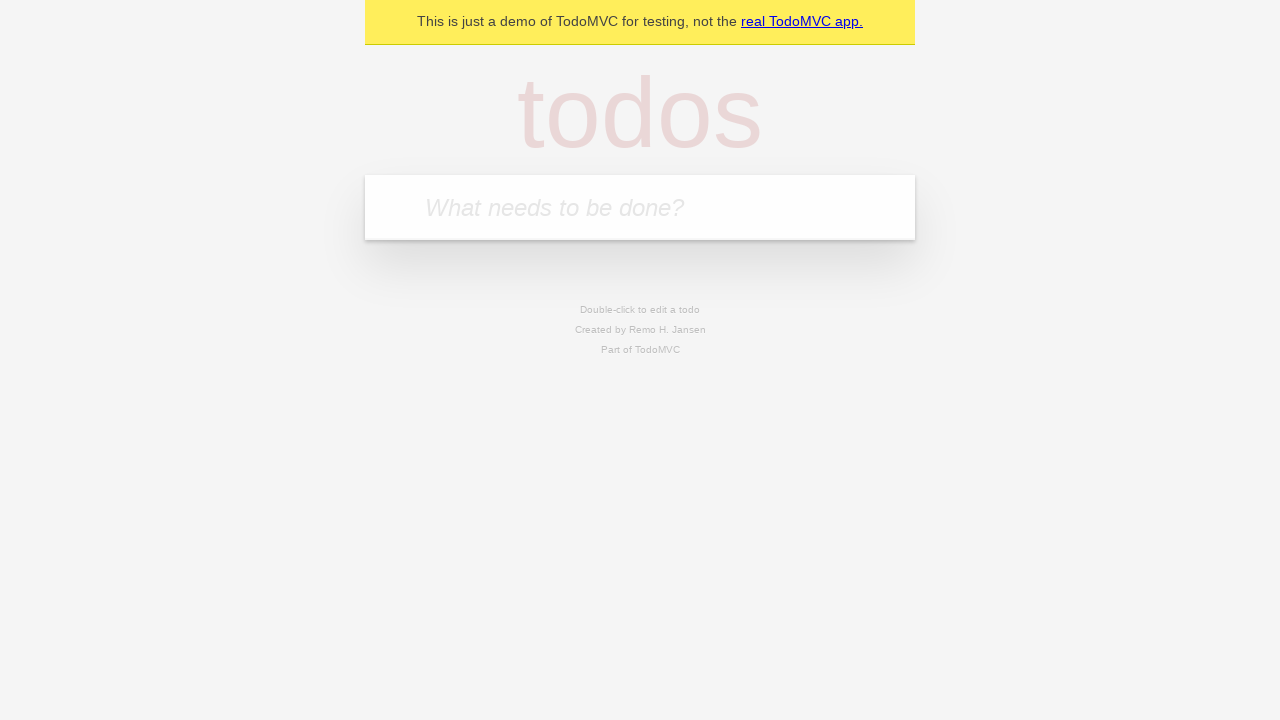

Filled todo input with 'buy some cheese' on internal:attr=[placeholder="What needs to be done?"i]
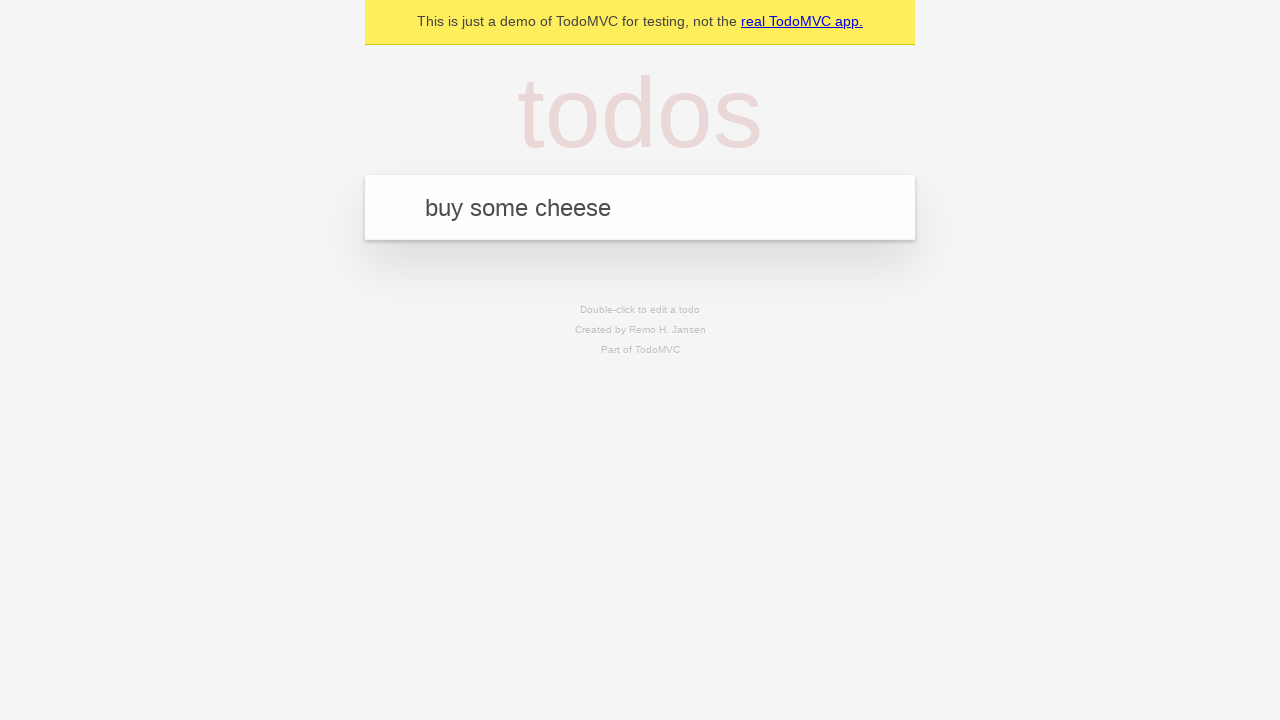

Pressed Enter to add first todo item on internal:attr=[placeholder="What needs to be done?"i]
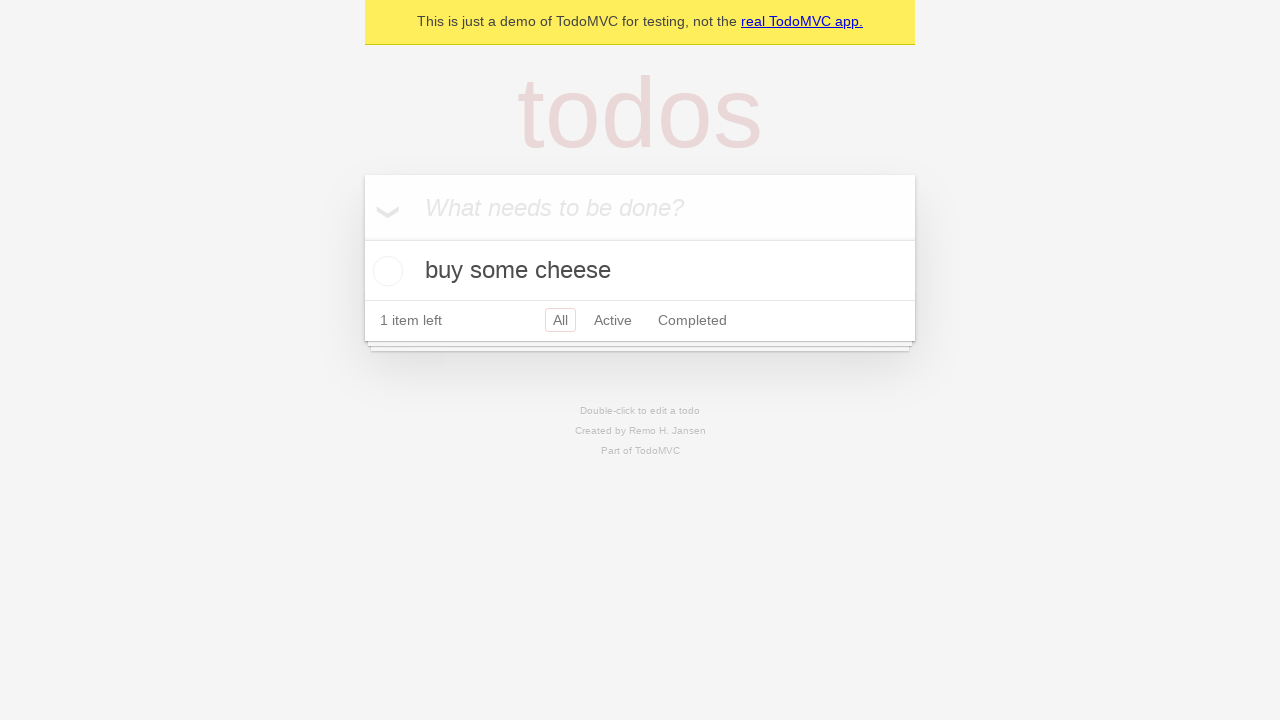

Filled todo input with 'feed the cat' on internal:attr=[placeholder="What needs to be done?"i]
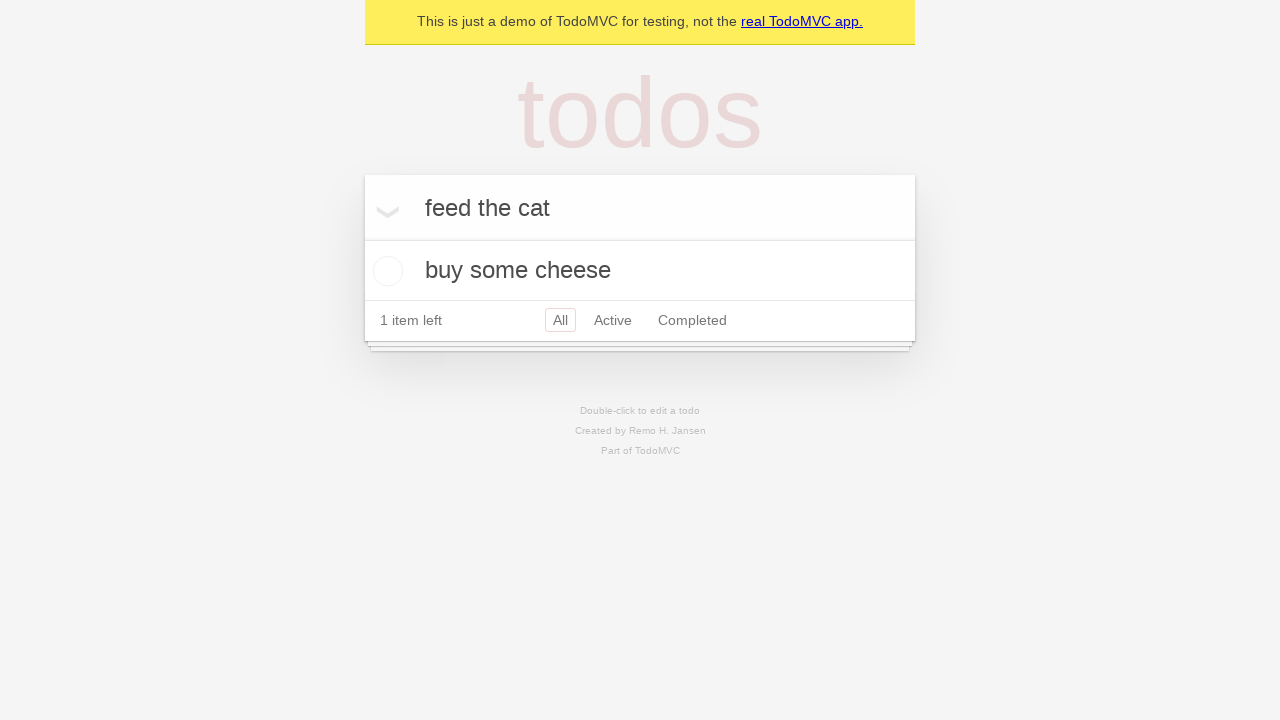

Pressed Enter to add second todo item on internal:attr=[placeholder="What needs to be done?"i]
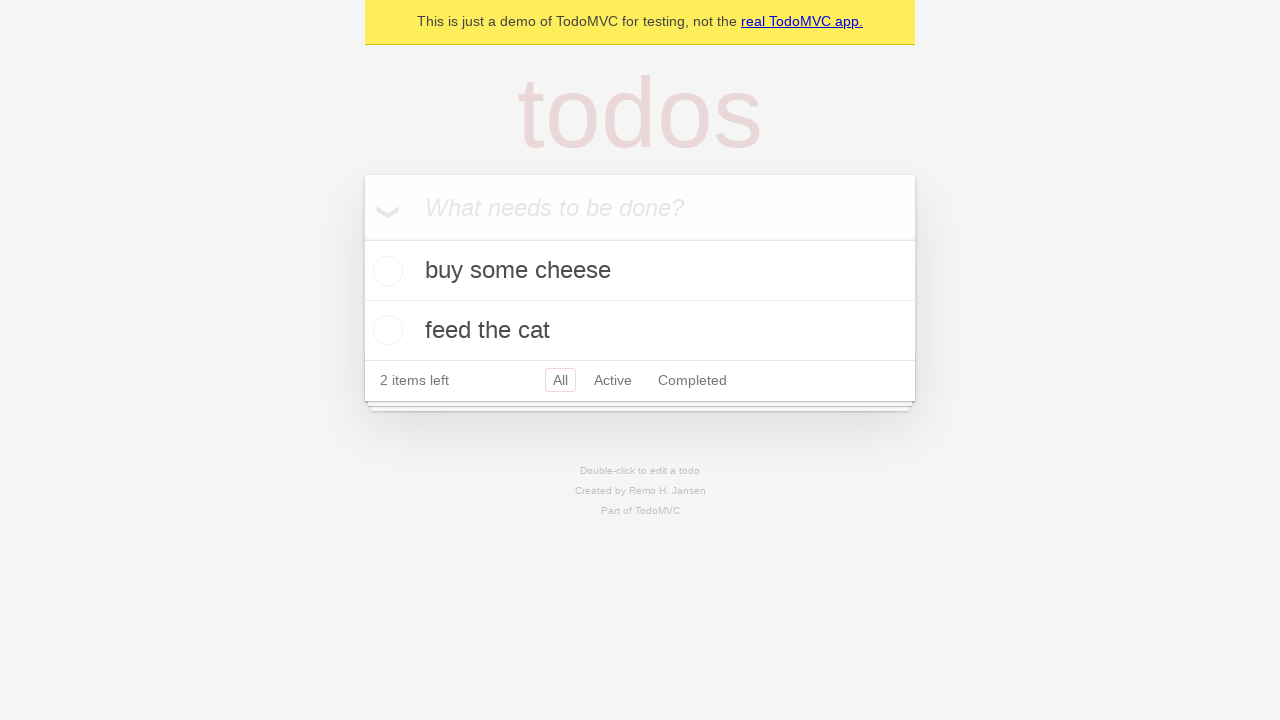

Filled todo input with 'book a doctors appointment' on internal:attr=[placeholder="What needs to be done?"i]
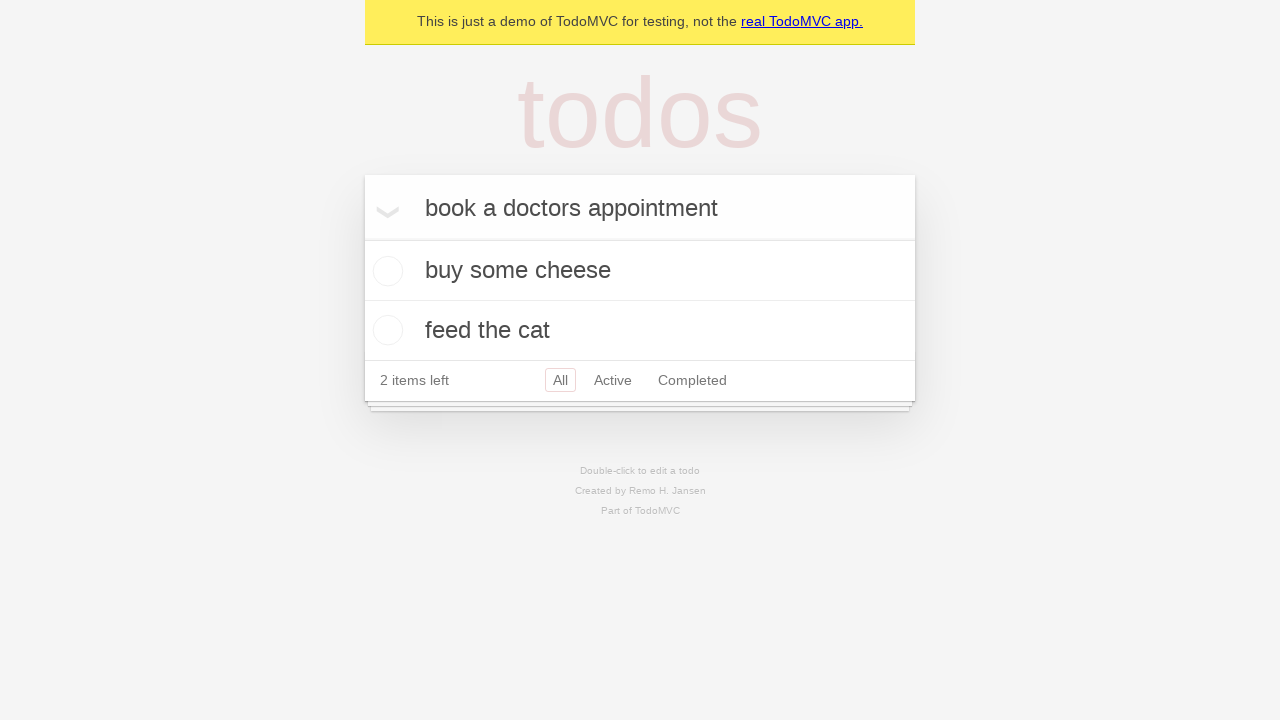

Pressed Enter to add third todo item on internal:attr=[placeholder="What needs to be done?"i]
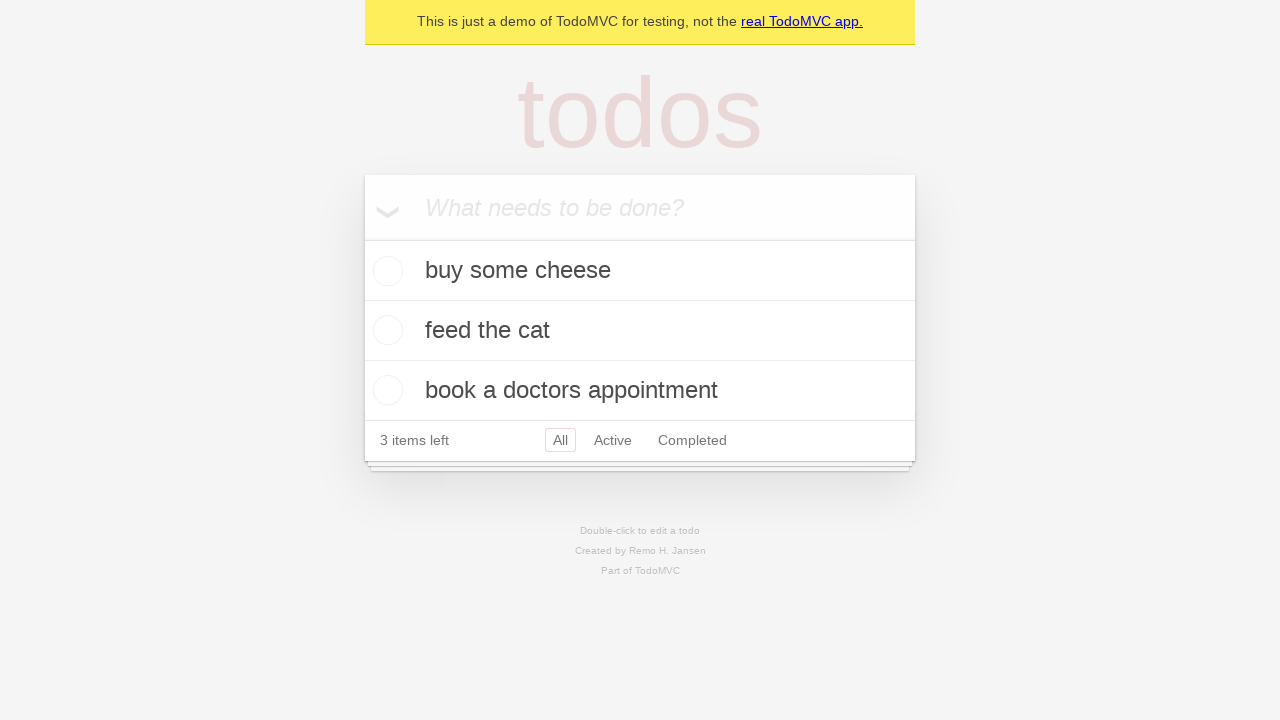

Clicked 'Mark all as complete' checkbox to toggle all items as completed at (362, 238) on internal:label="Mark all as complete"i
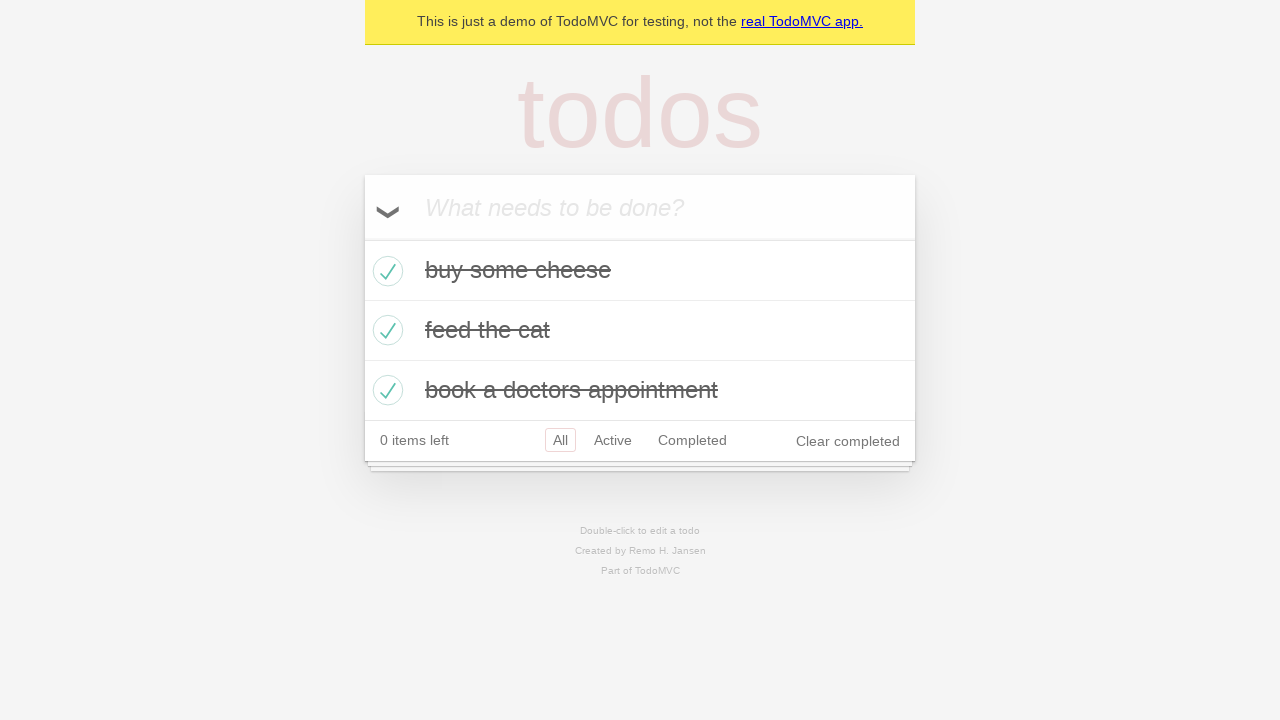

Verified all todo items are marked as completed
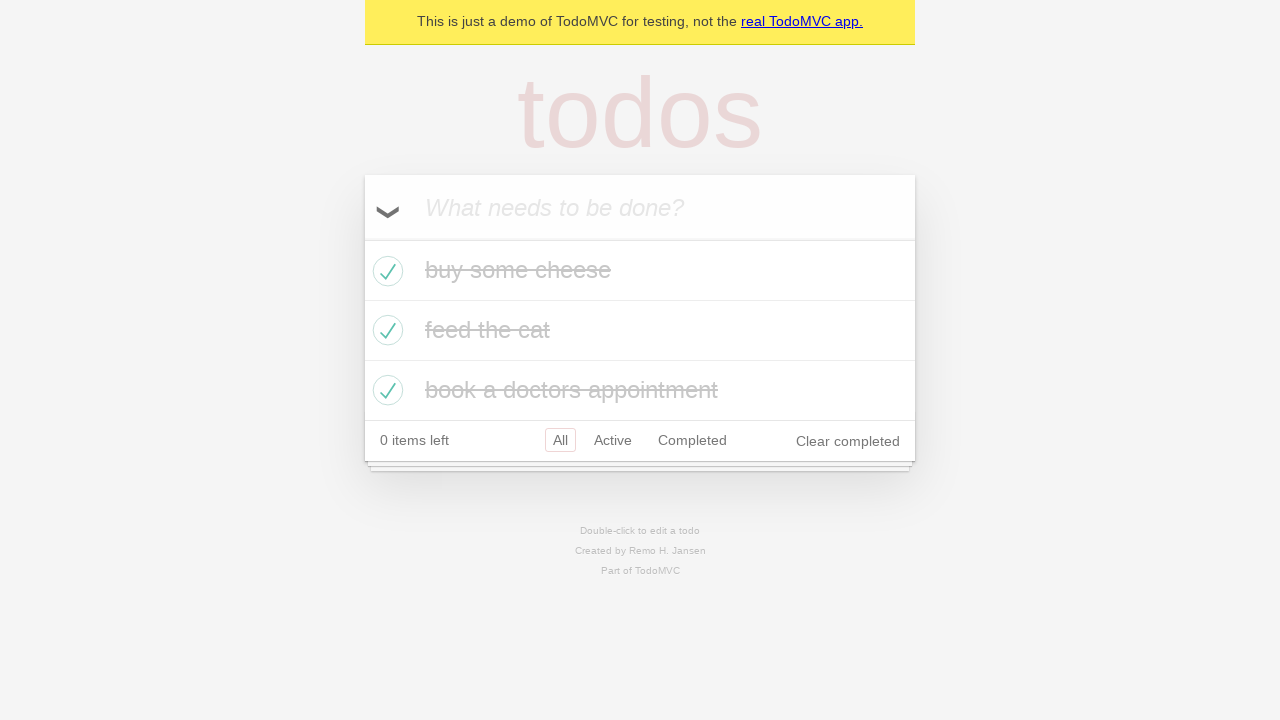

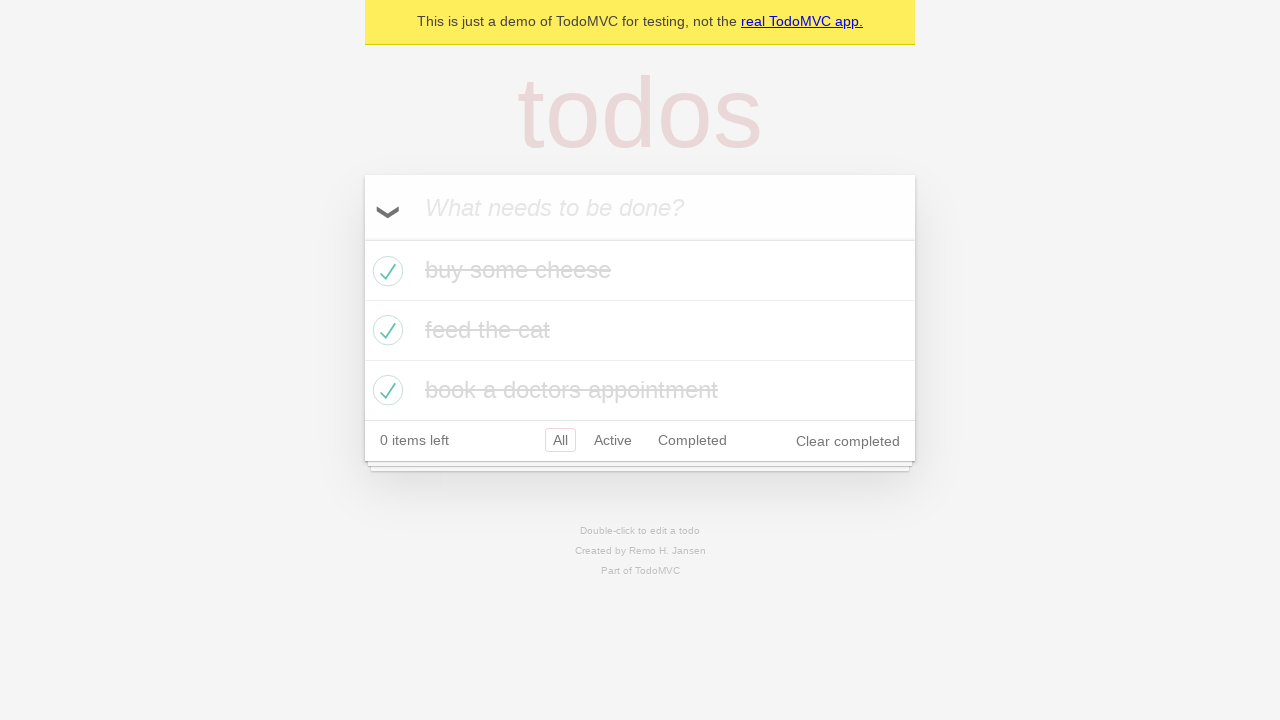